Tests an AI chat interface by typing a message into the input field, clicking the send button, and waiting for a response to appear in the chat UI.

Starting URL: https://anointed-ai.vercel.app/chat

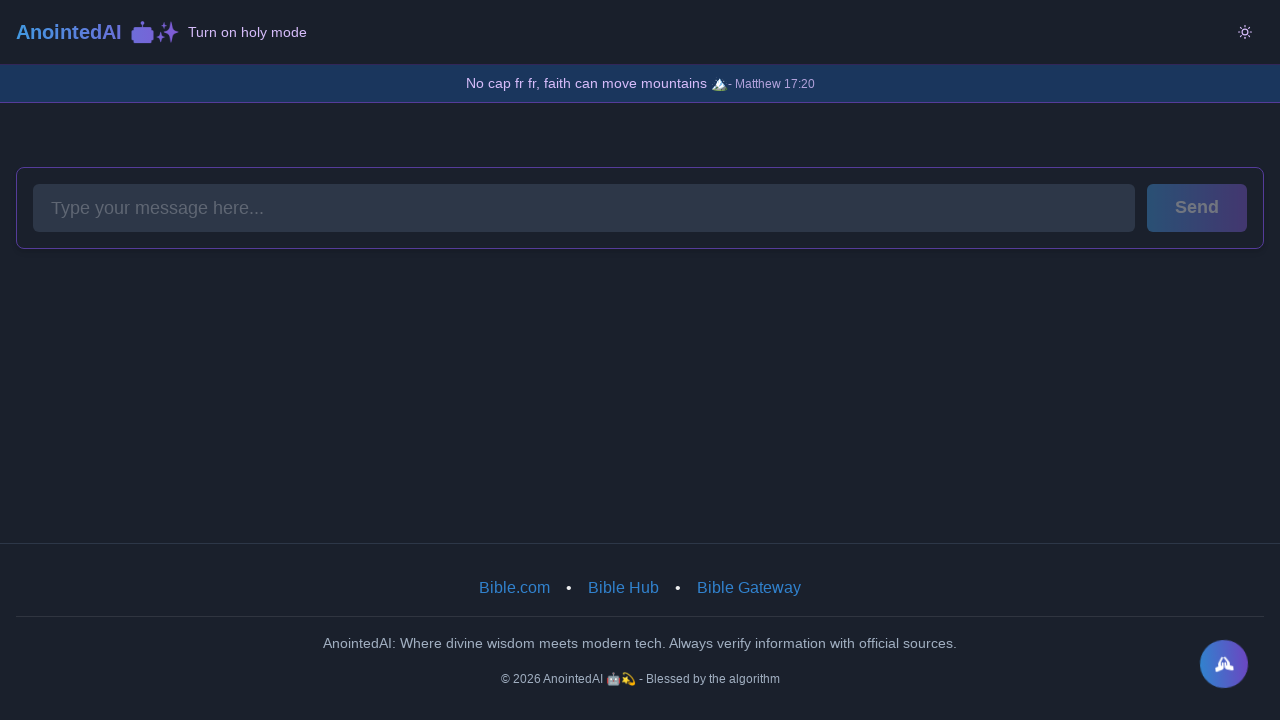

Chat input field appeared
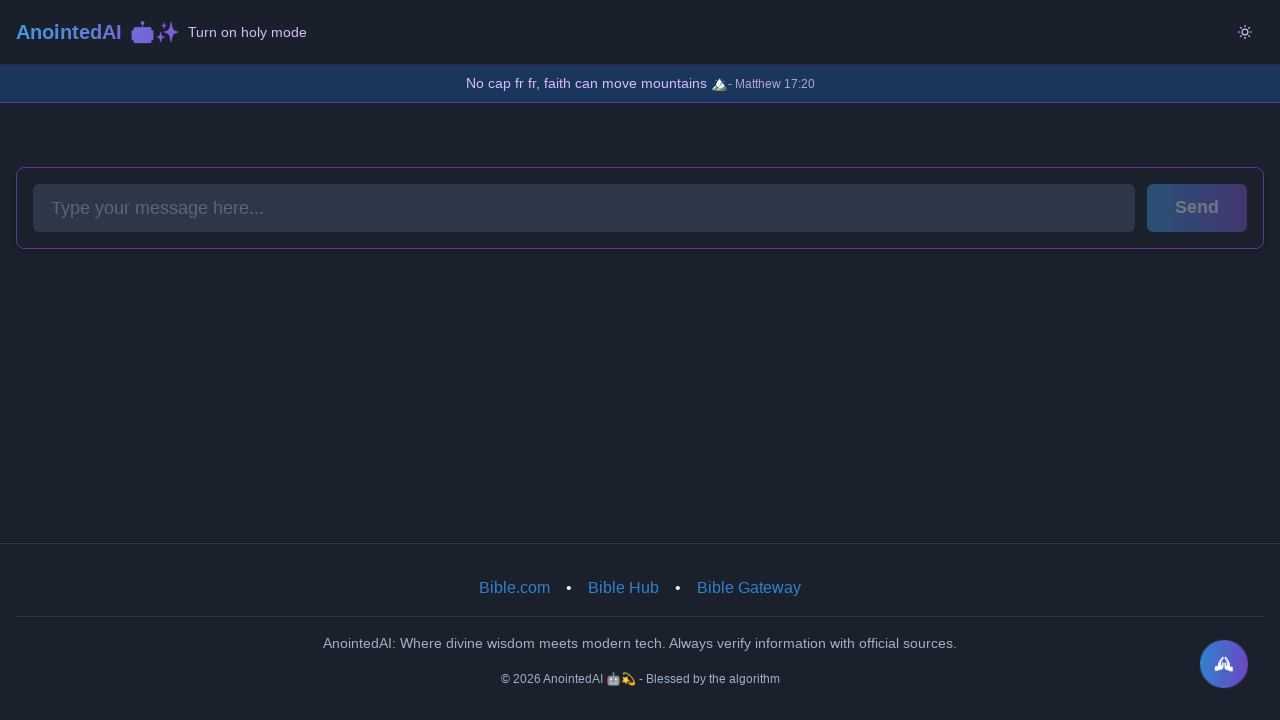

Typed 'Who is Jesus?' into the chat input field on input[placeholder='Type your message here...']
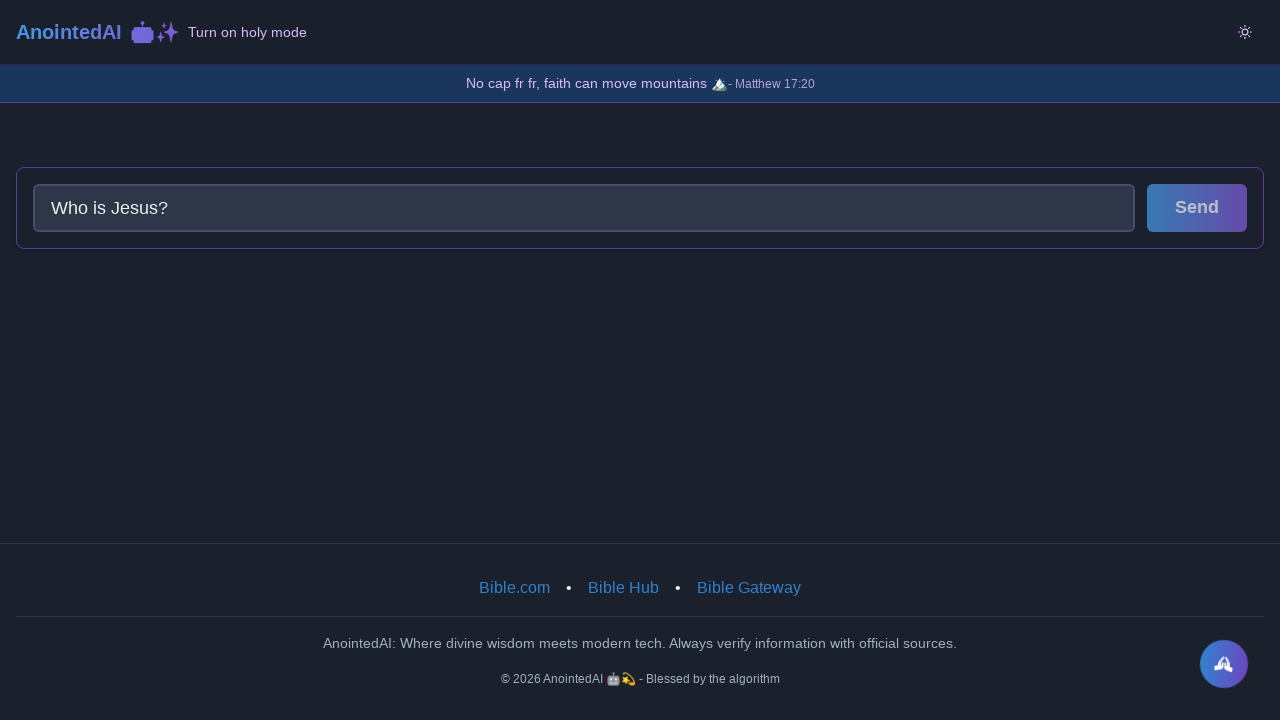

Send button is enabled and ready
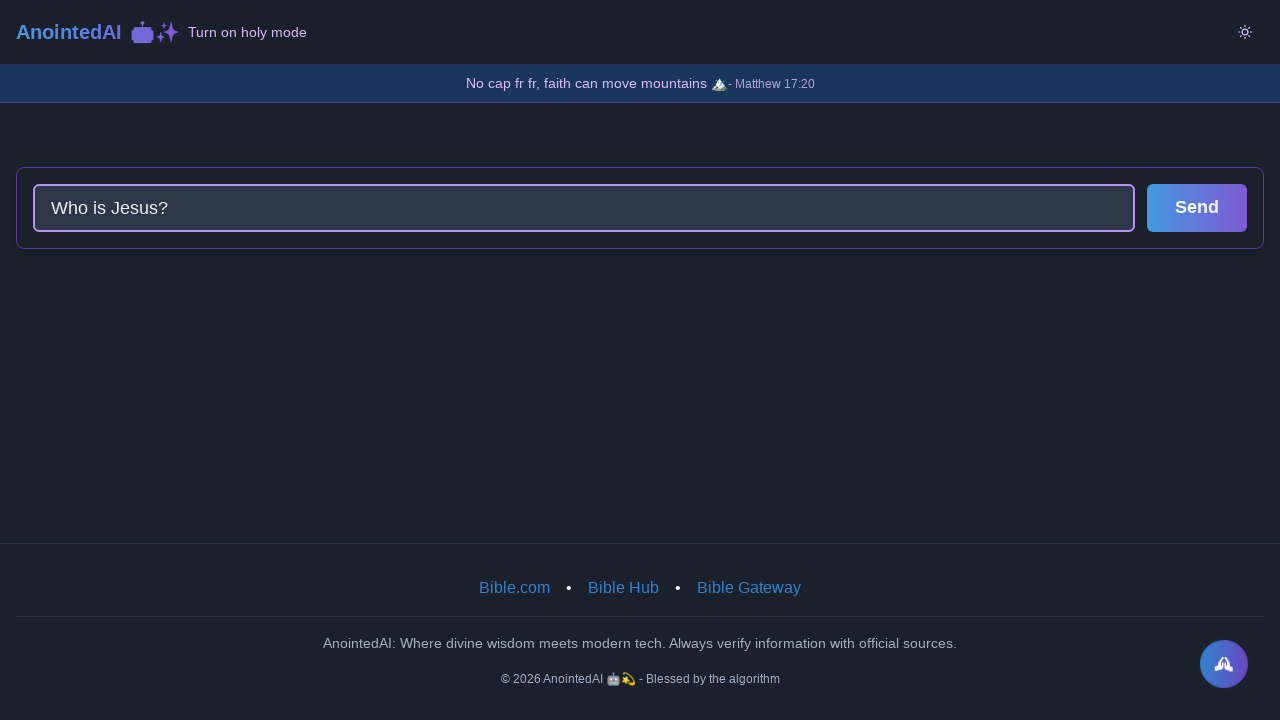

Clicked send button to submit message at (1197, 208) on button.chakra-button.css-b48sry
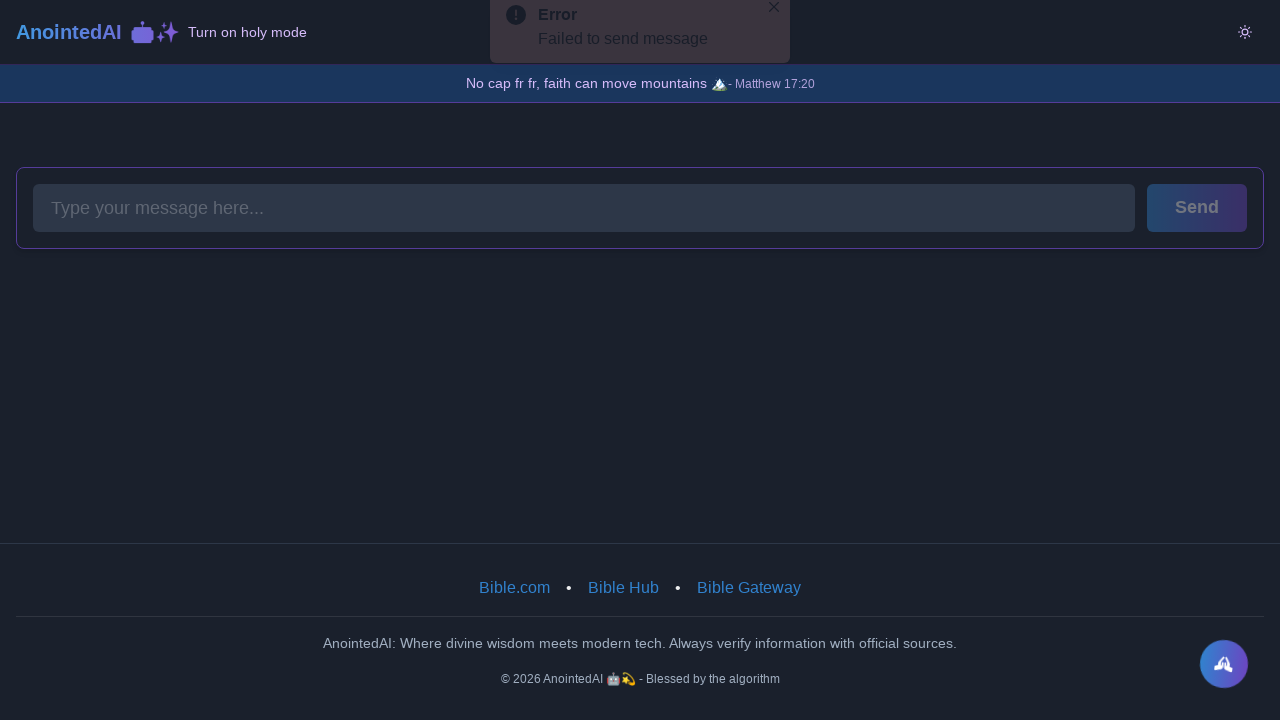

Response message appeared in chat
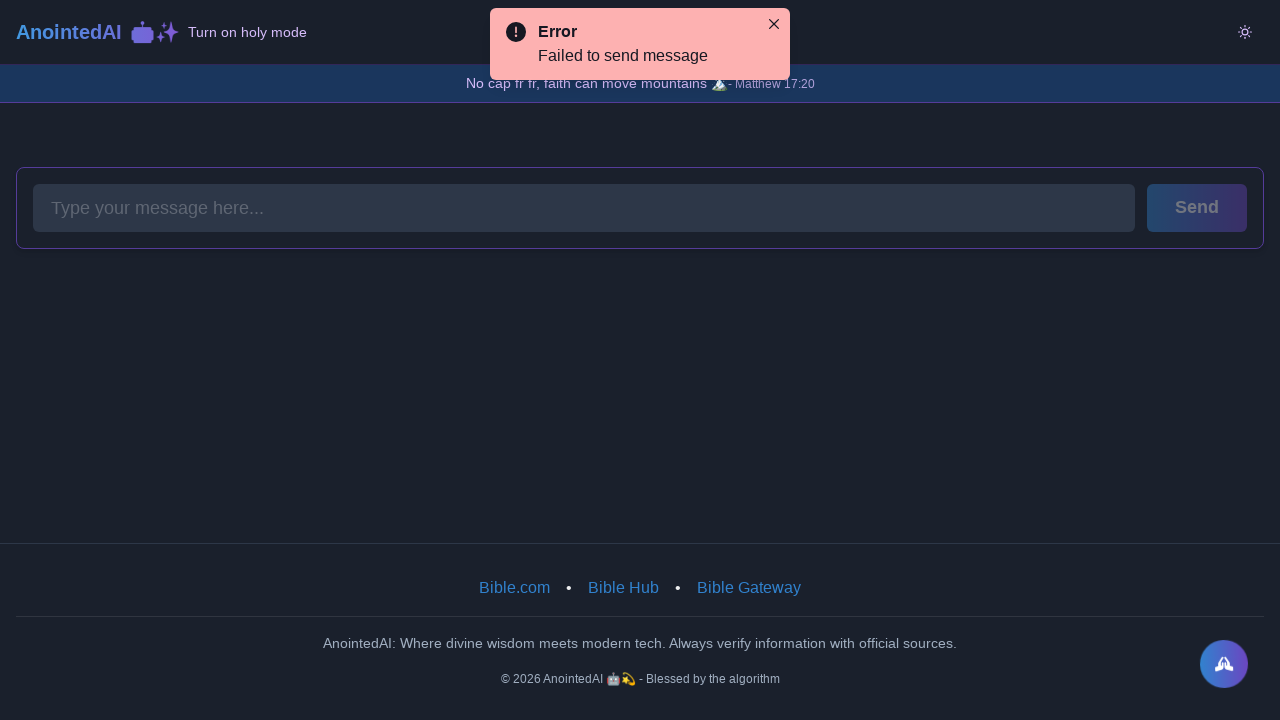

Waited 3 seconds for AI response to fully render
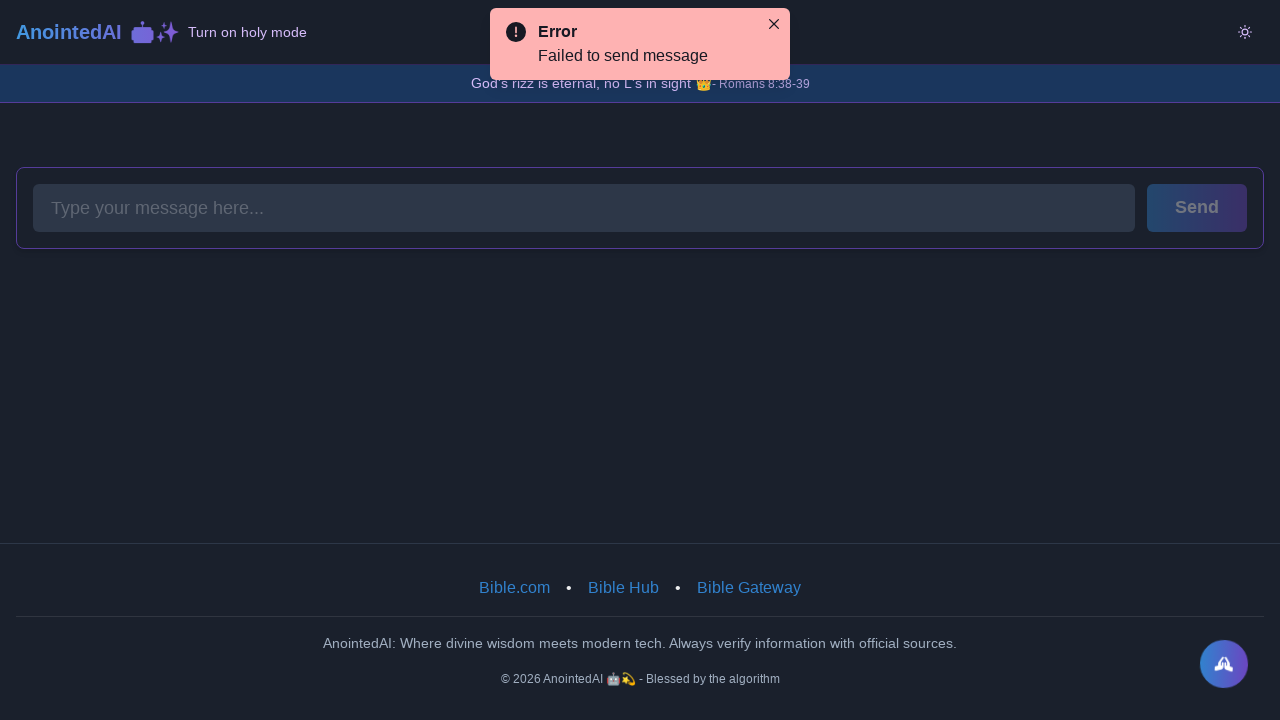

Verified message elements exist in chat interface
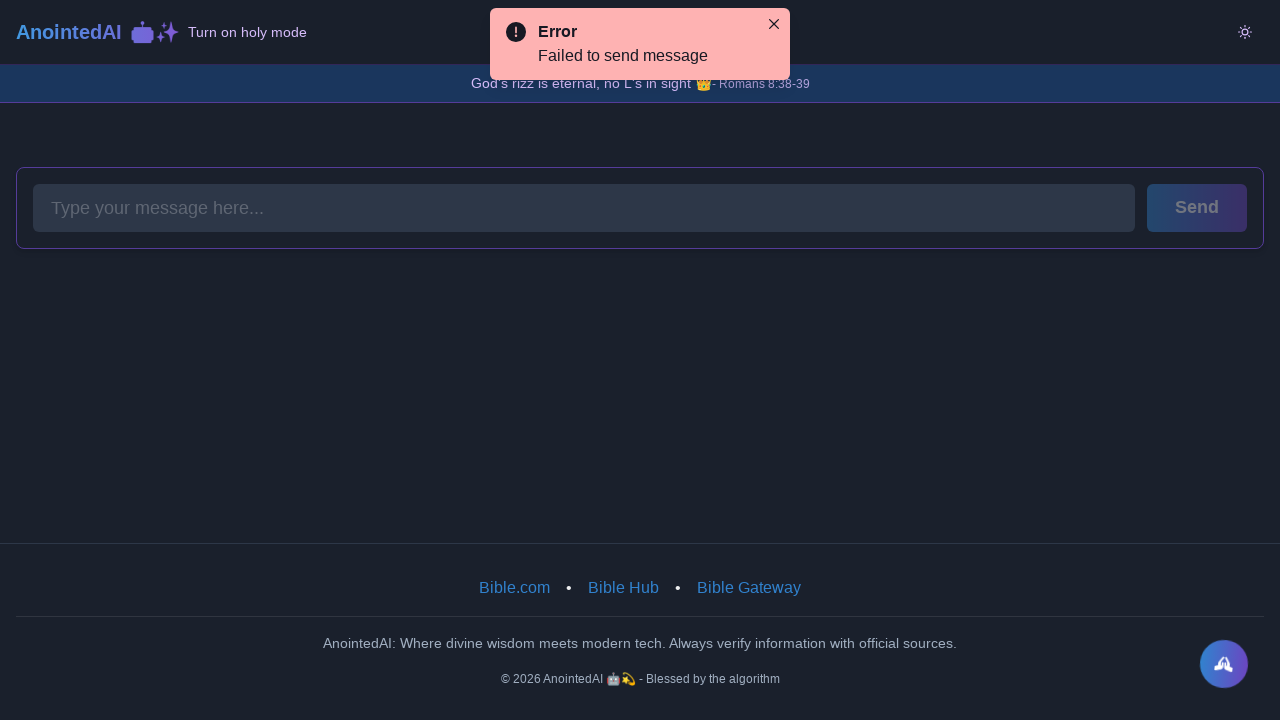

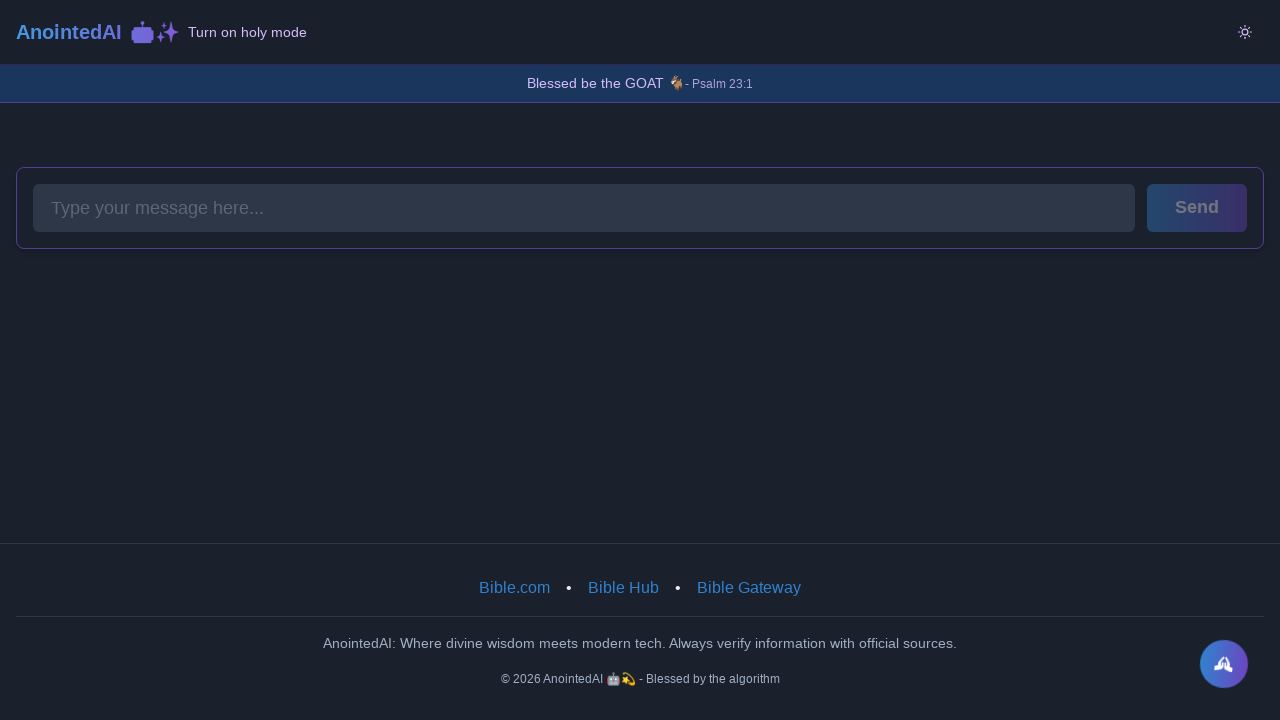